Tests dropdown menu functionality by selecting options using different methods (index, value, visible text) and verifies the dropdown has exactly 3 options

Starting URL: https://the-internet.herokuapp.com/dropdown

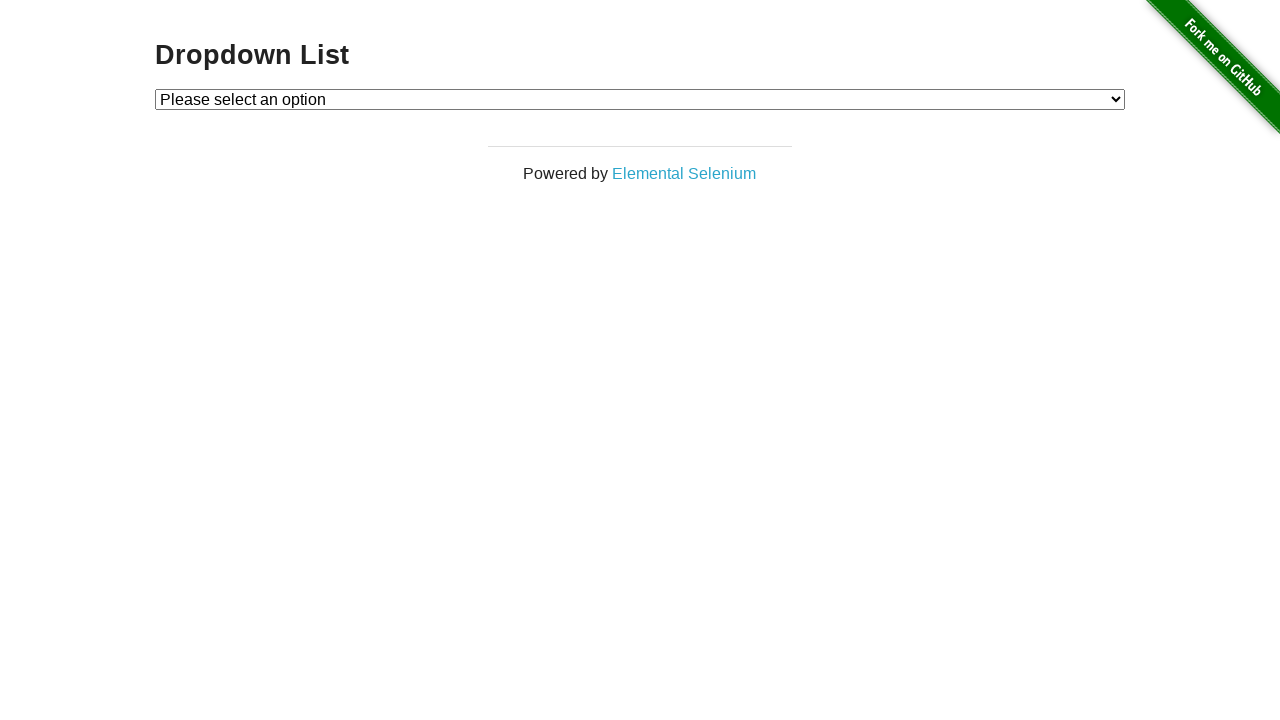

Dropdown element is visible and ready
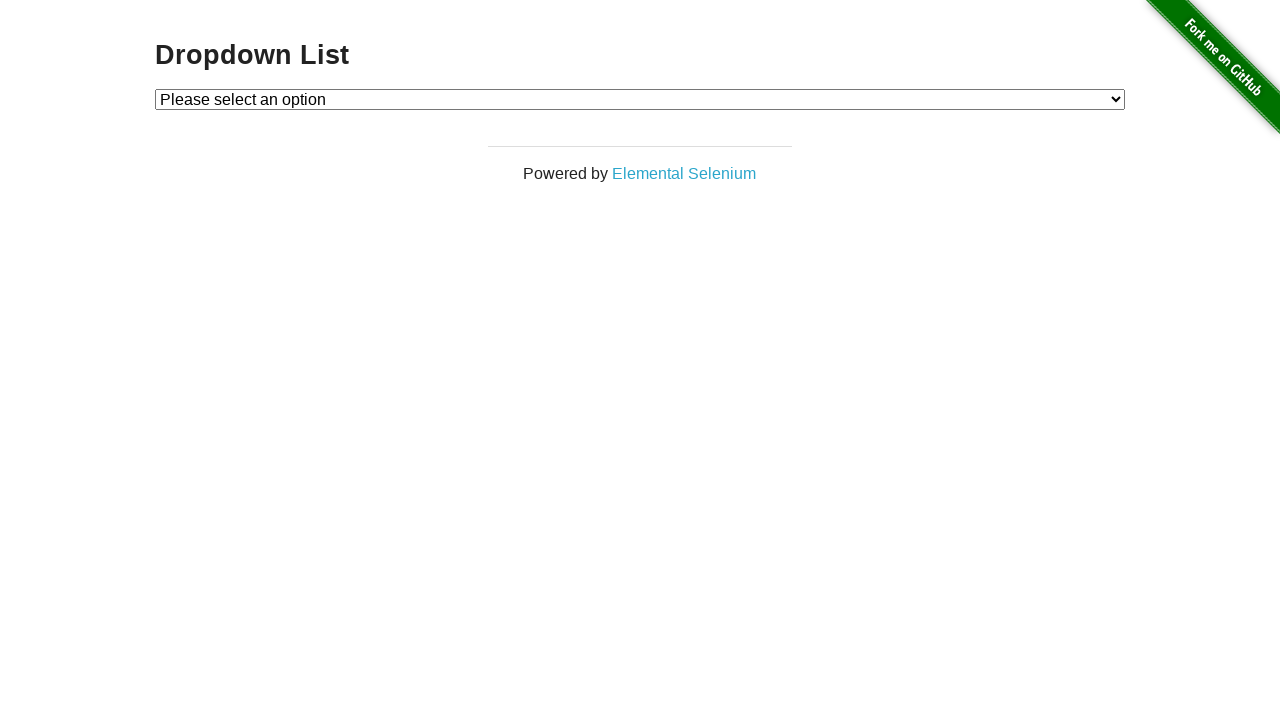

Selected Option 1 using index 1 on #dropdown
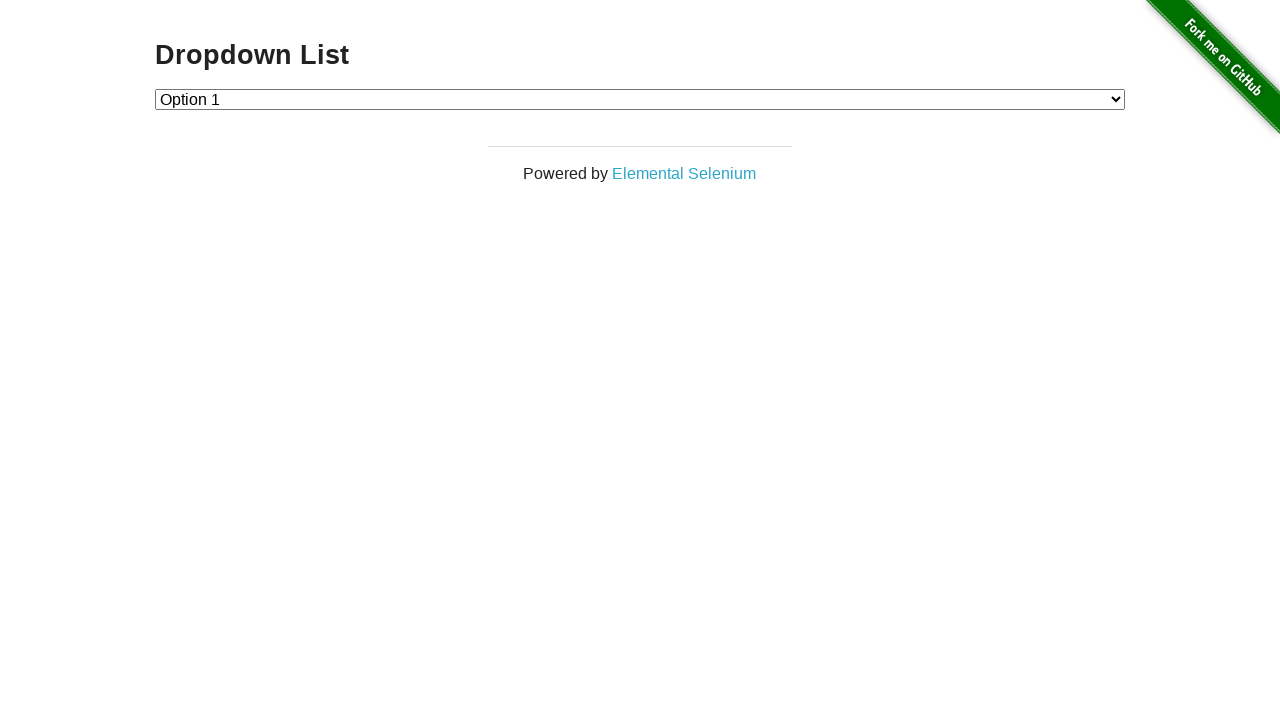

Selected Option 2 using value '2' on #dropdown
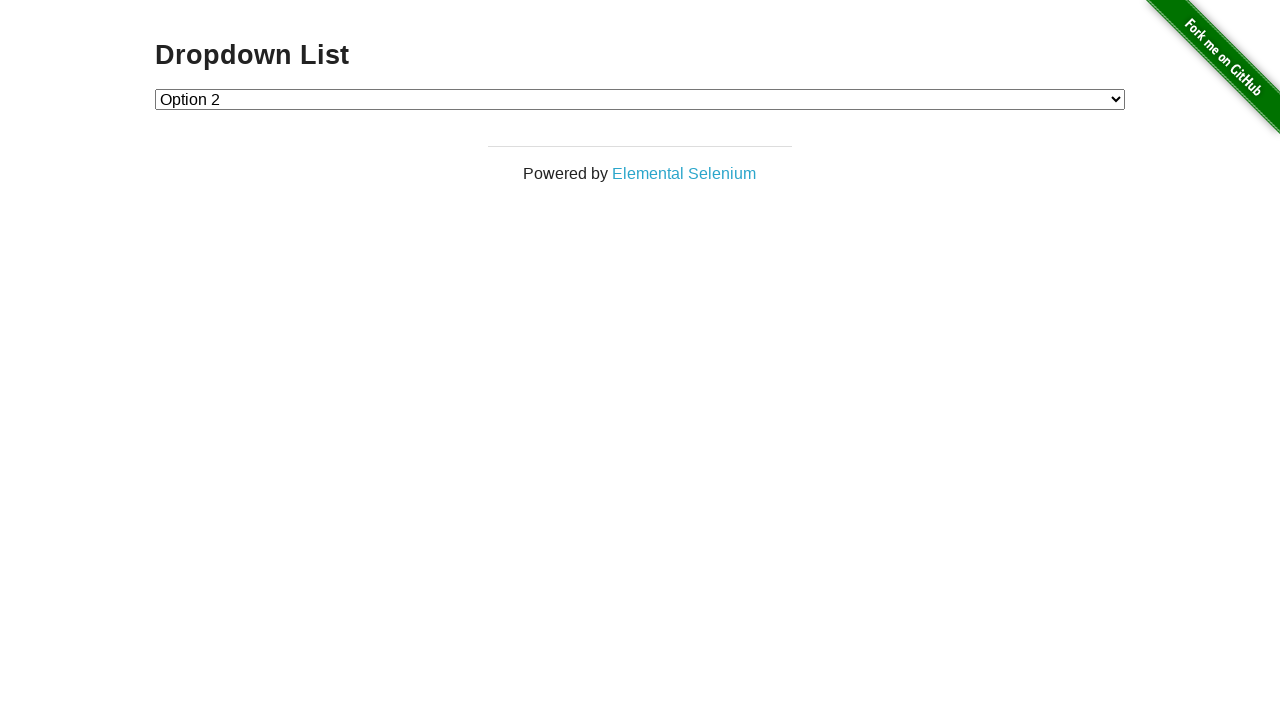

Selected Option 1 using visible text label on #dropdown
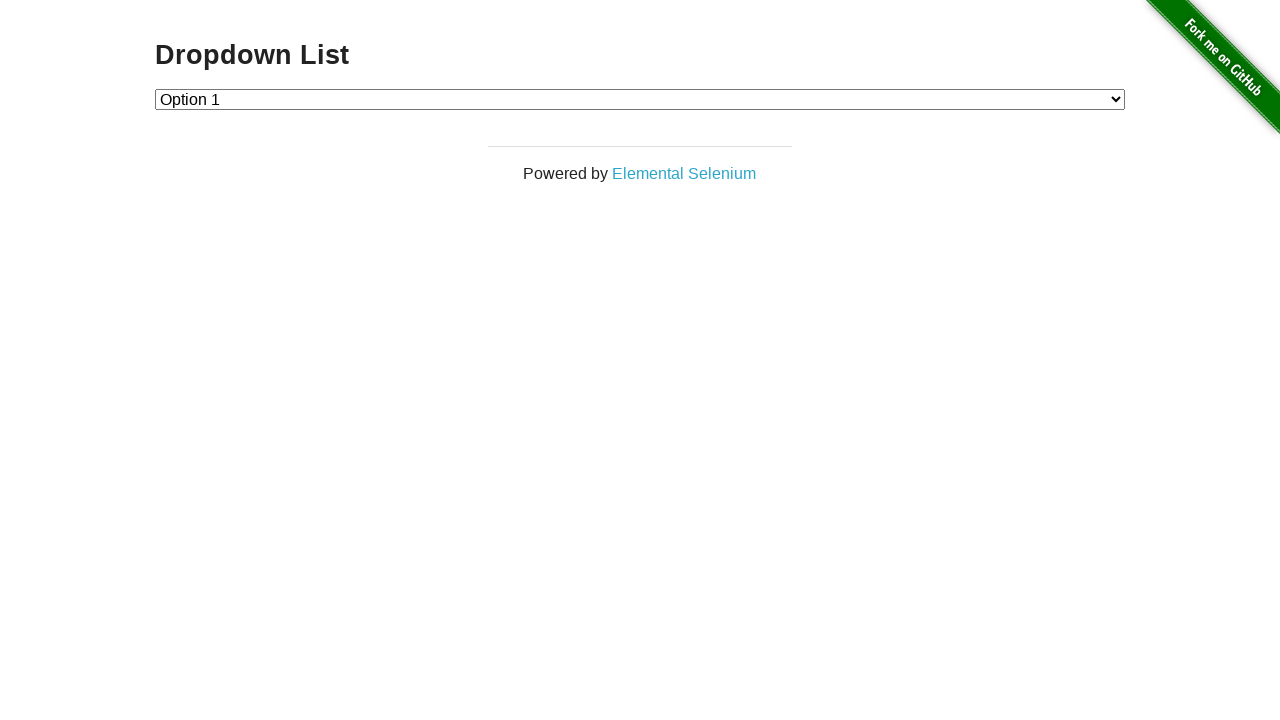

Retrieved all dropdown options - found 3 options
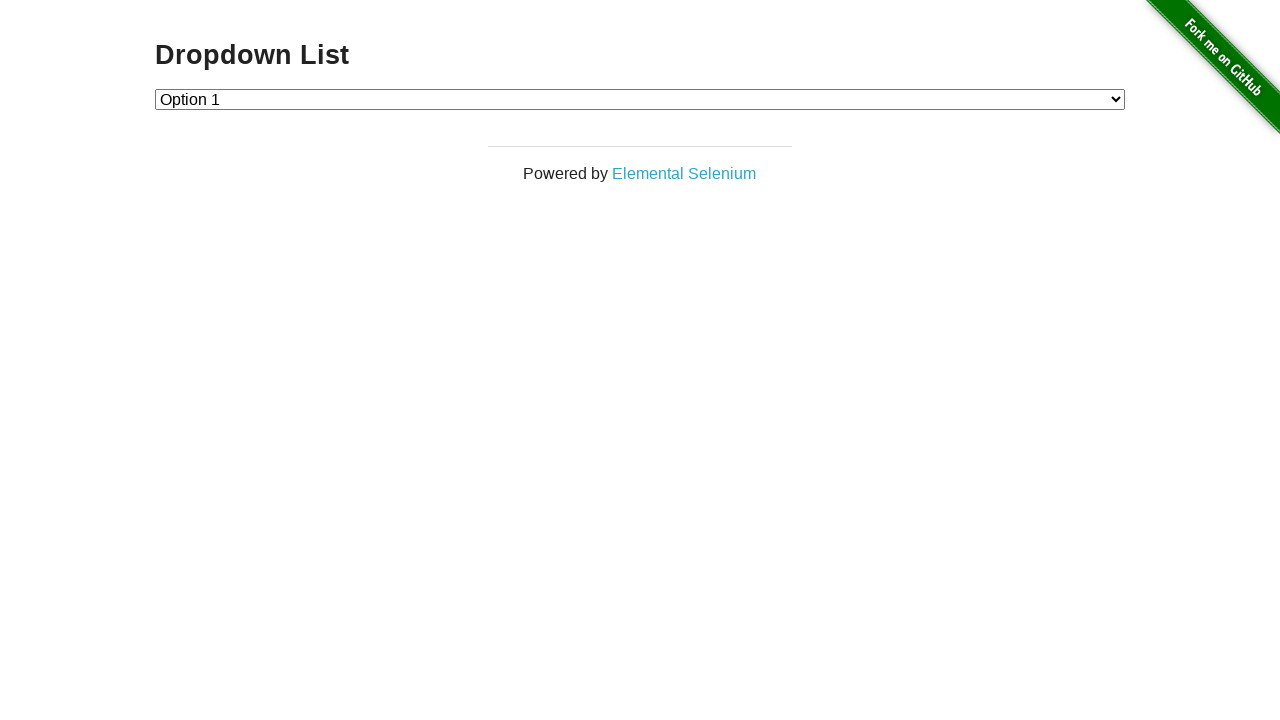

Verified dropdown has exactly 3 options
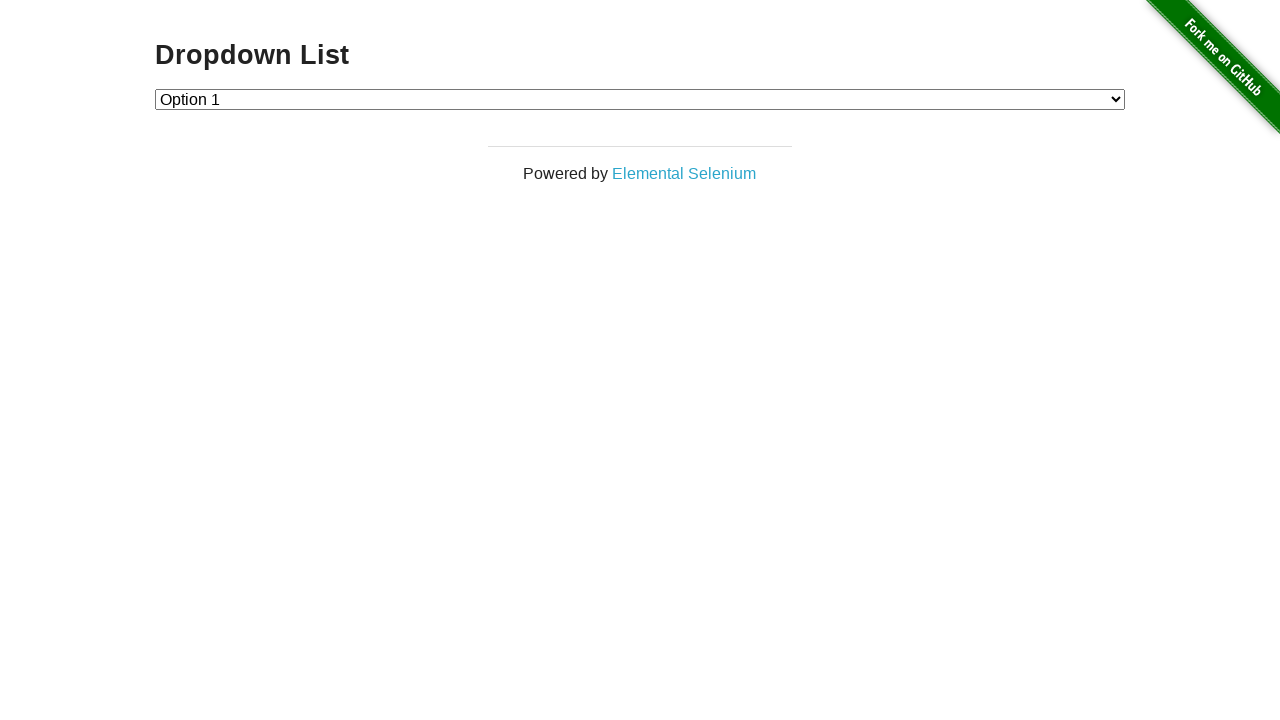

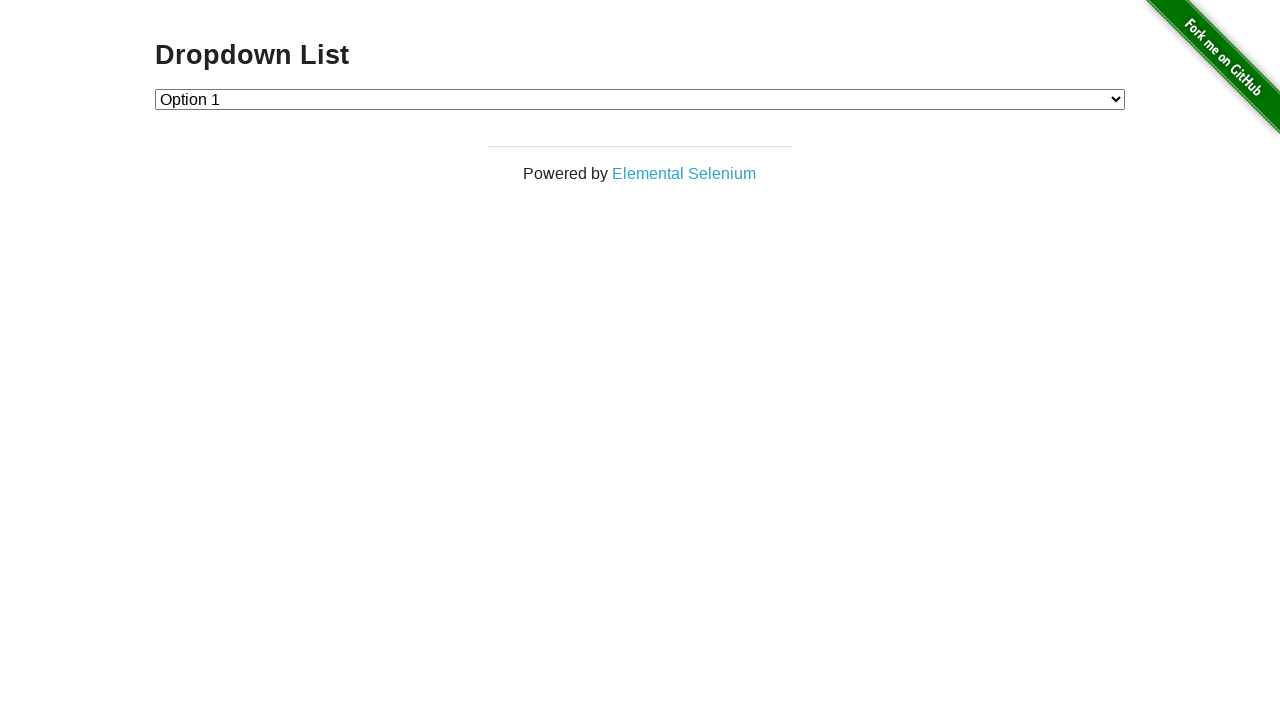